Navigates to the Ynet Israeli news website and waits for the page to load

Starting URL: http://www.ynet.co.il

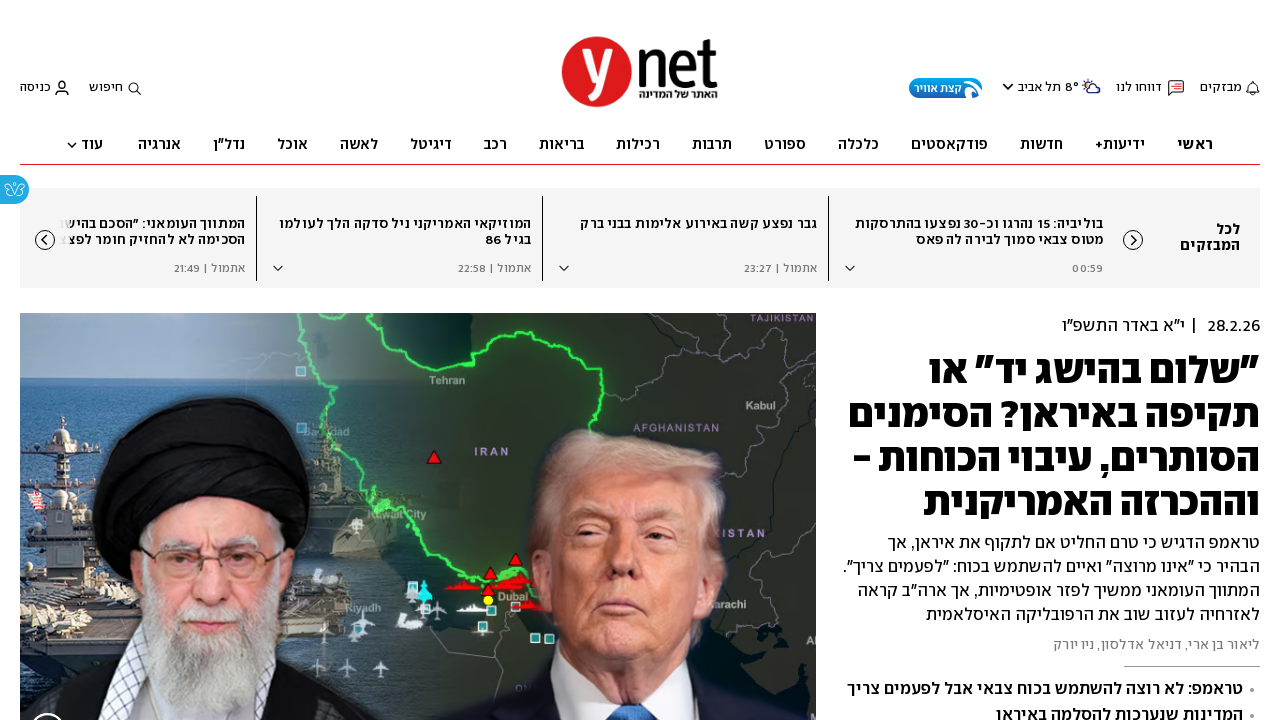

Waited for DOM content to load on Ynet website
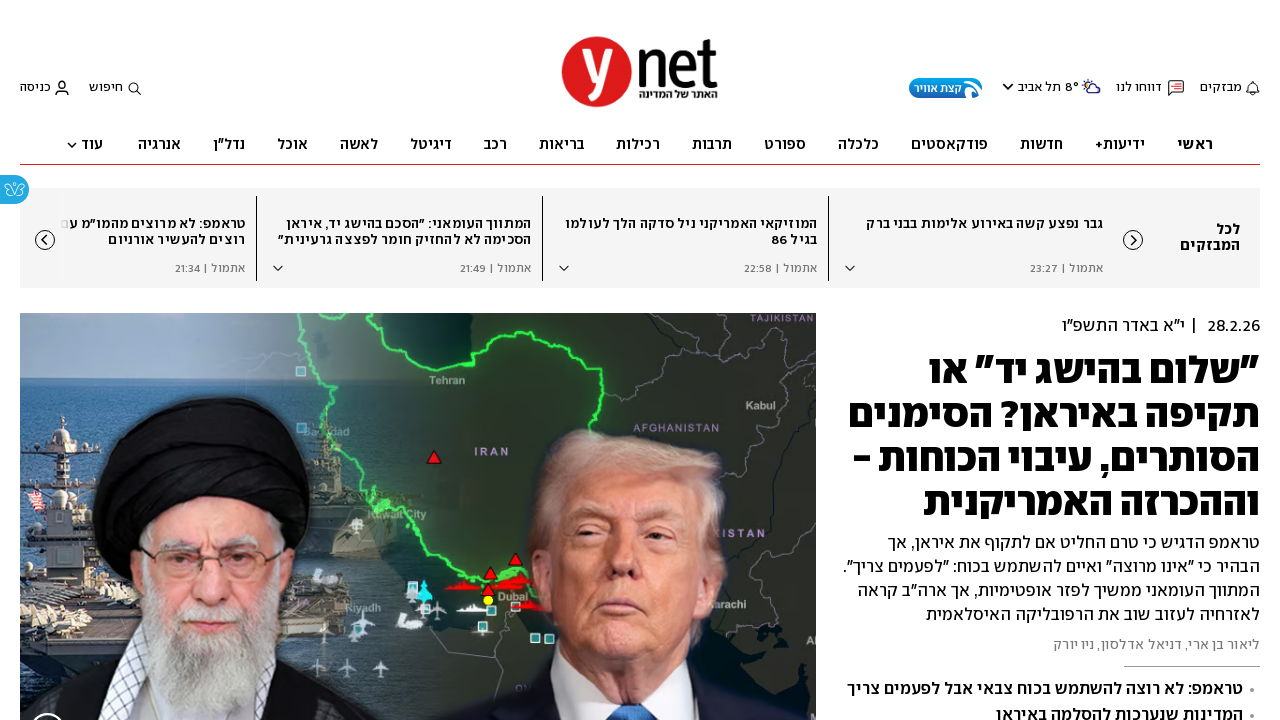

Verified page title is present and page has fully loaded
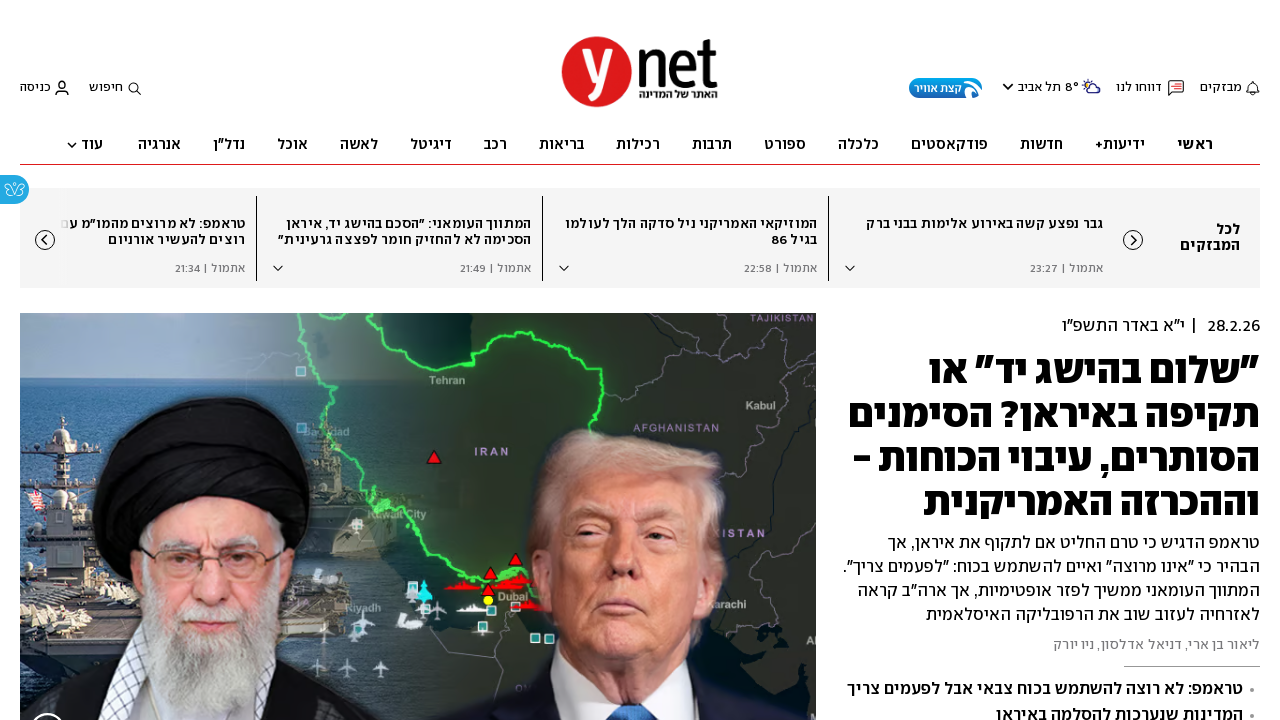

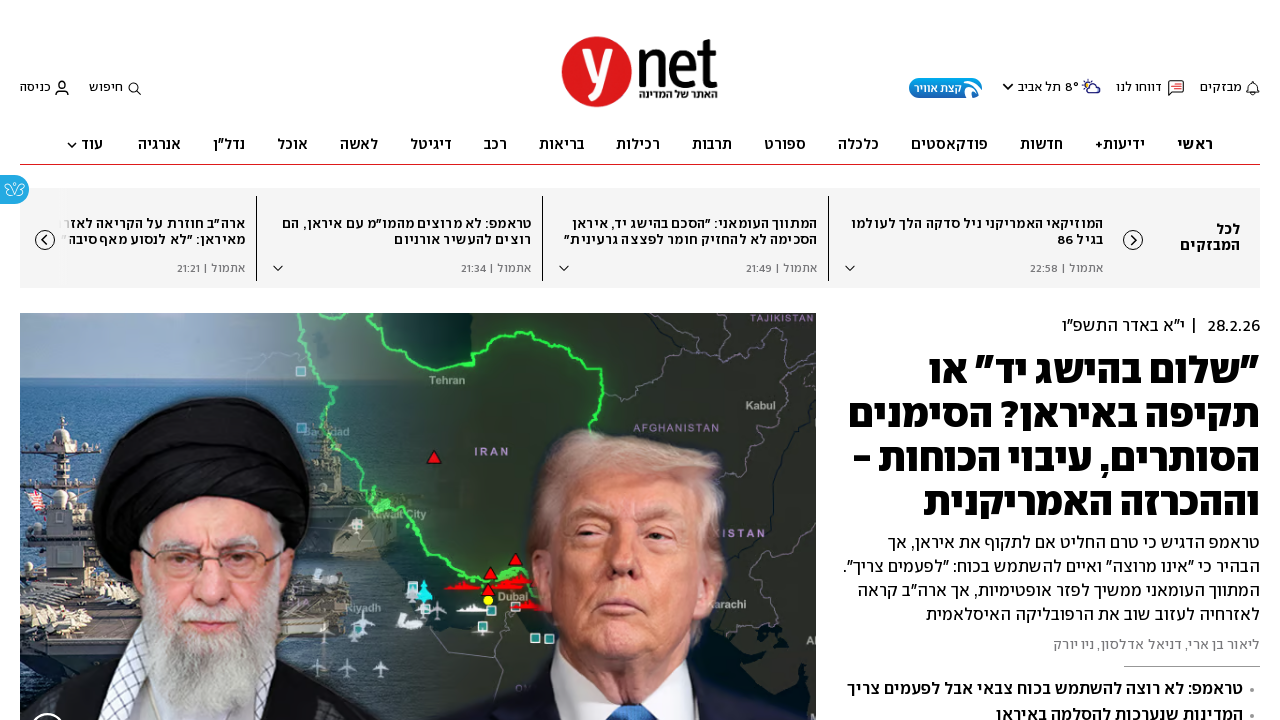